Navigates to DemoQA website, clicks on Elements panel and Text Box option, then fills out a form with name, email, and address information

Starting URL: https://demoqa.com/

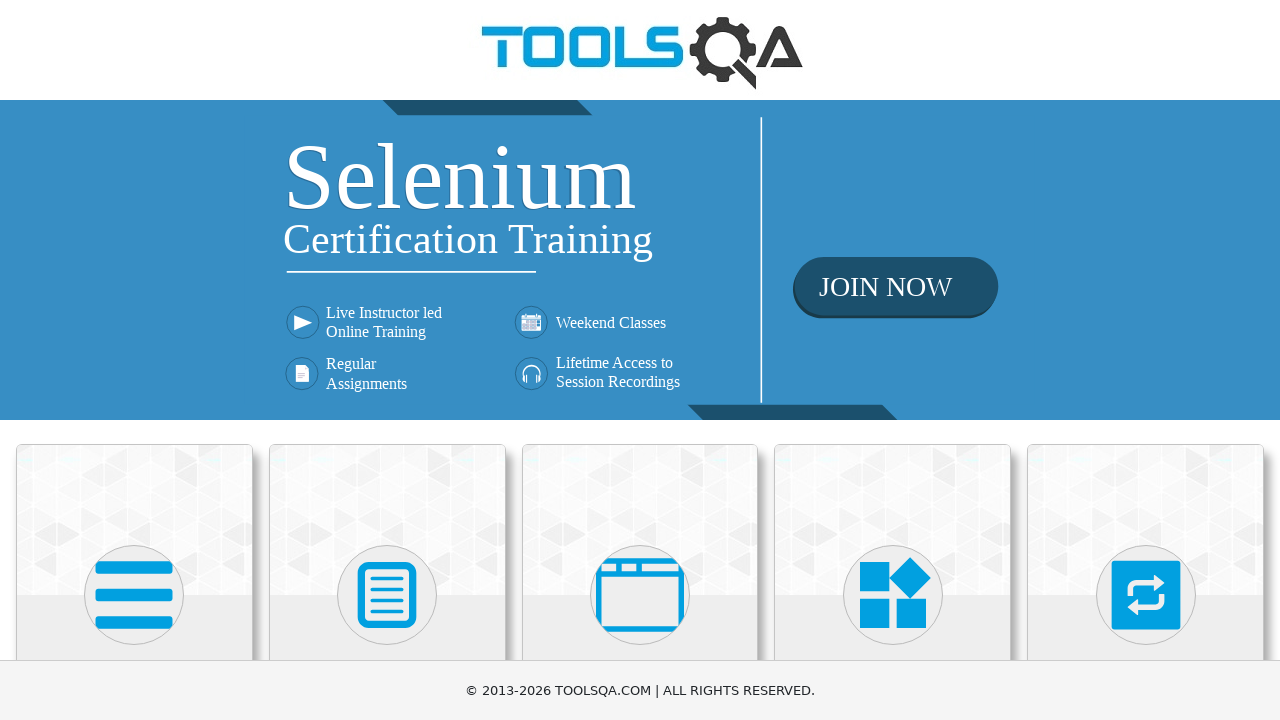

Scrolled Elements panel into view
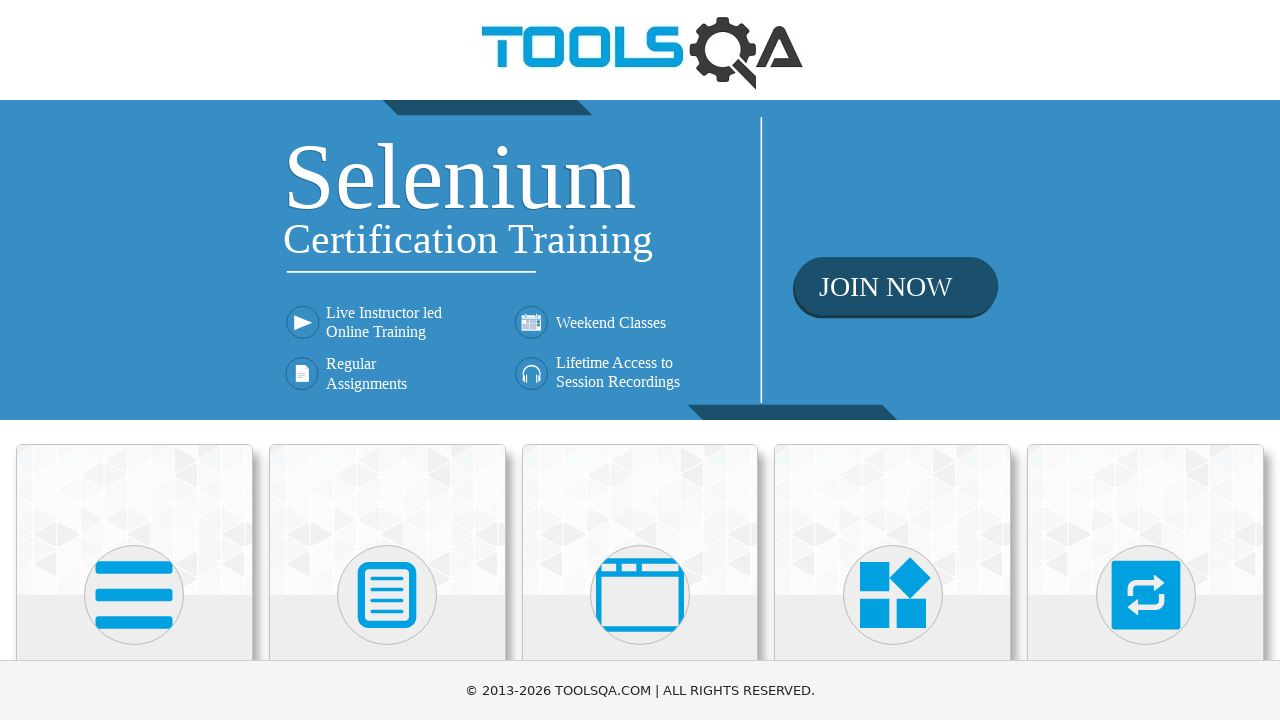

Clicked on Elements panel at (134, 360) on xpath=//h5[text()='Elements']
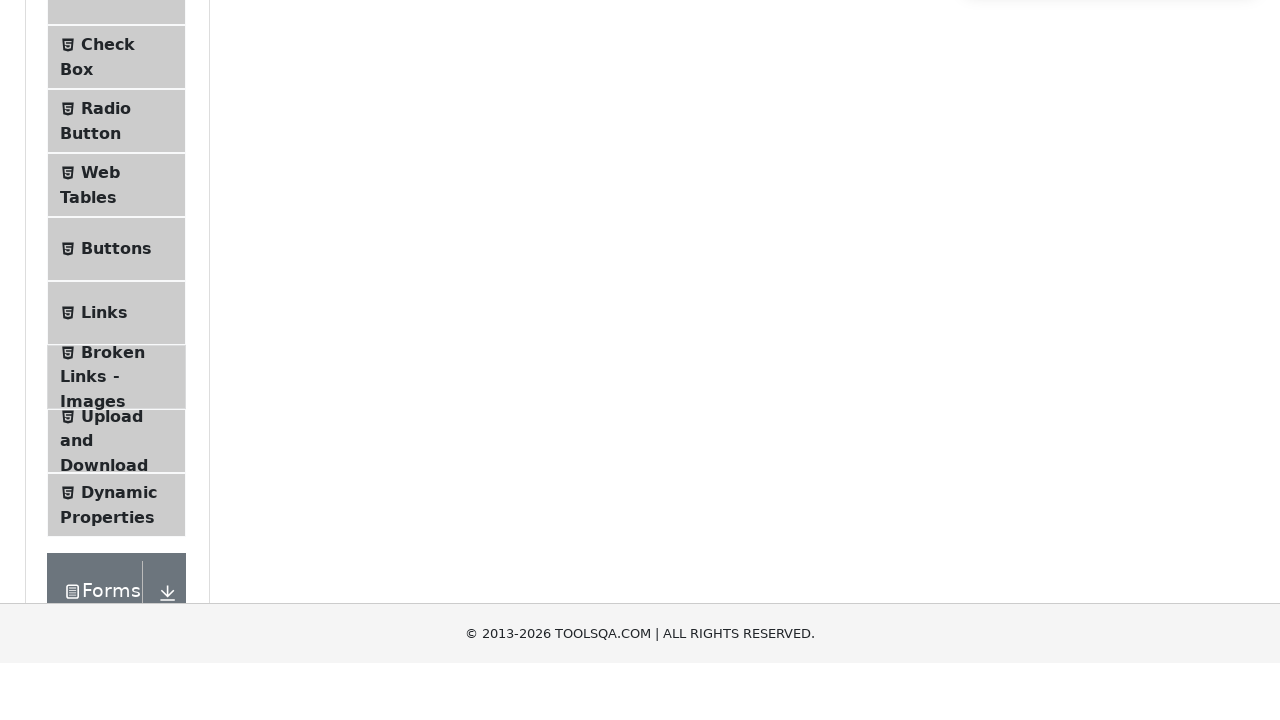

Clicked on Text Box option at (119, 261) on xpath=//span[text()='Text Box']
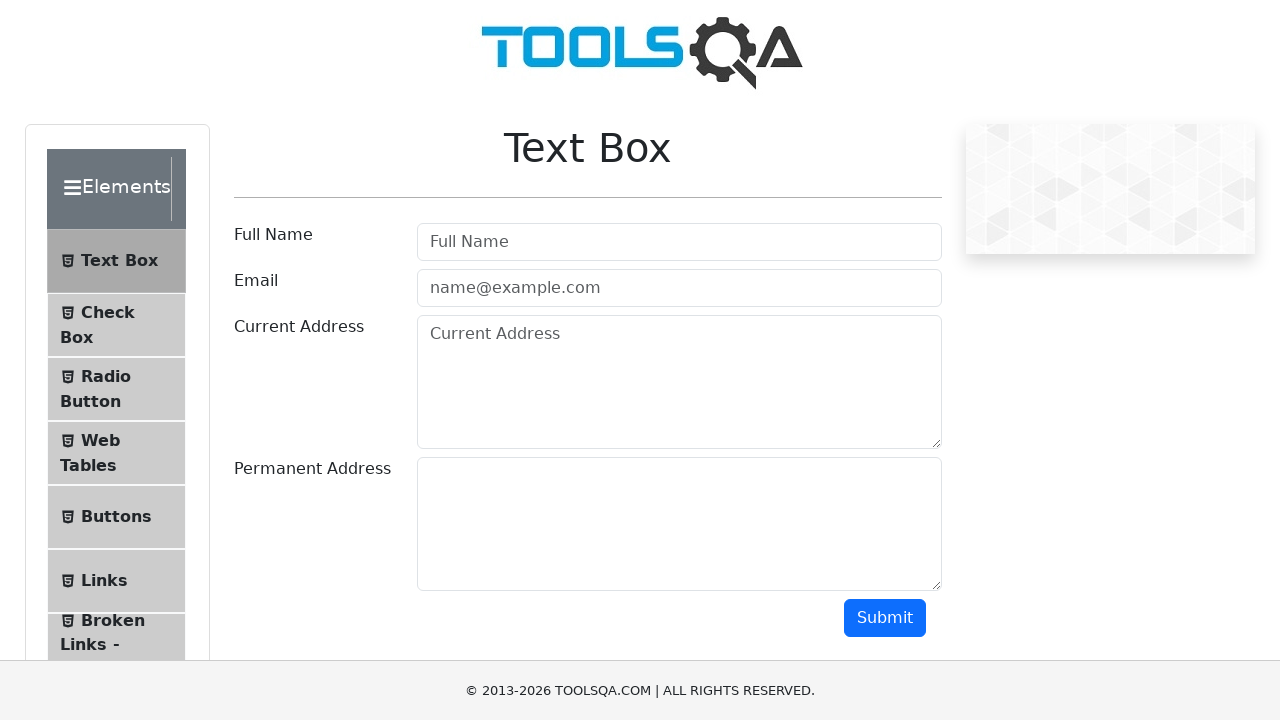

Filled name field with 'John Smith' on //div[@id='userEmail-wrapper']//preceding-sibling::div//input
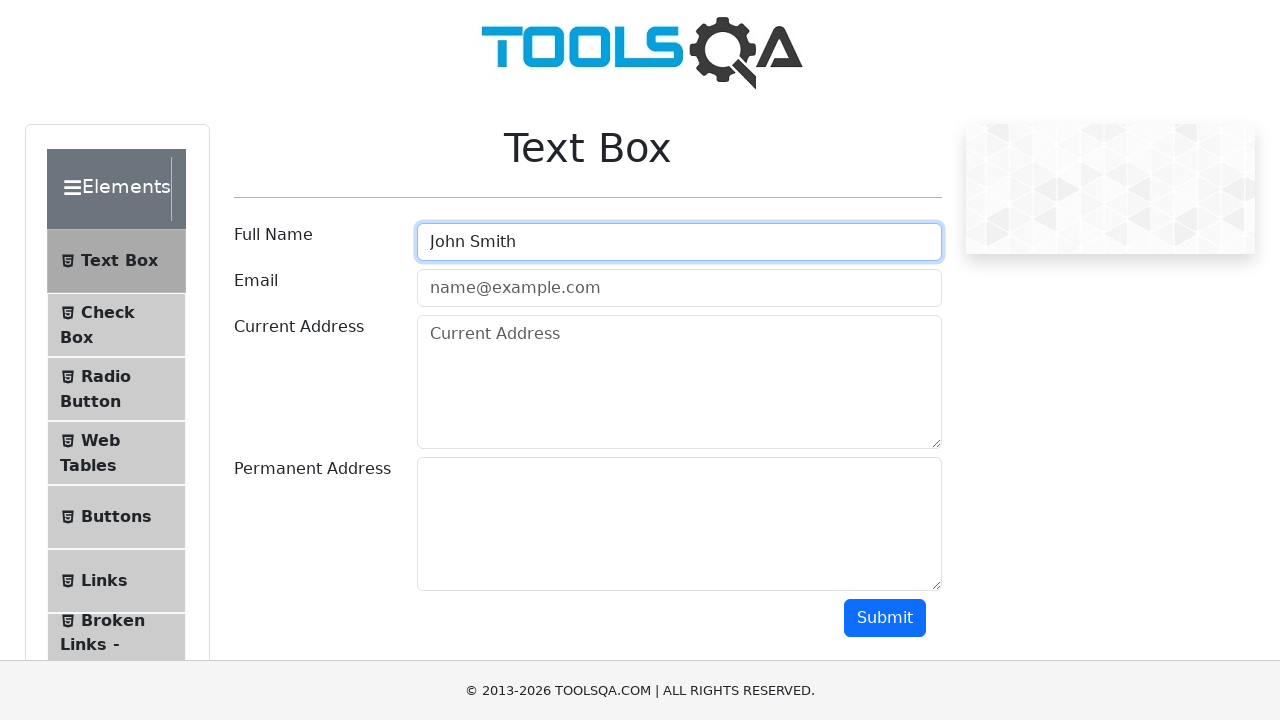

Scrolled down 300 pixels for better visibility
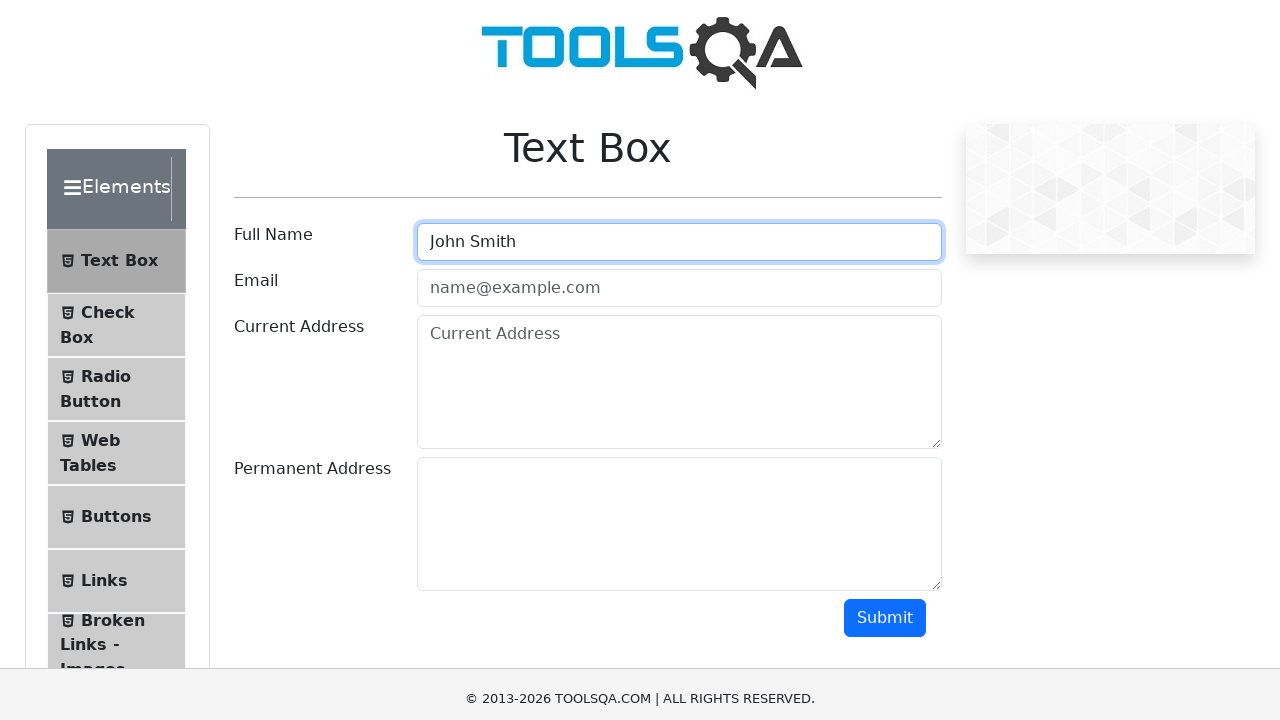

Filled email field with 'john.smith@example.com' on #userEmail
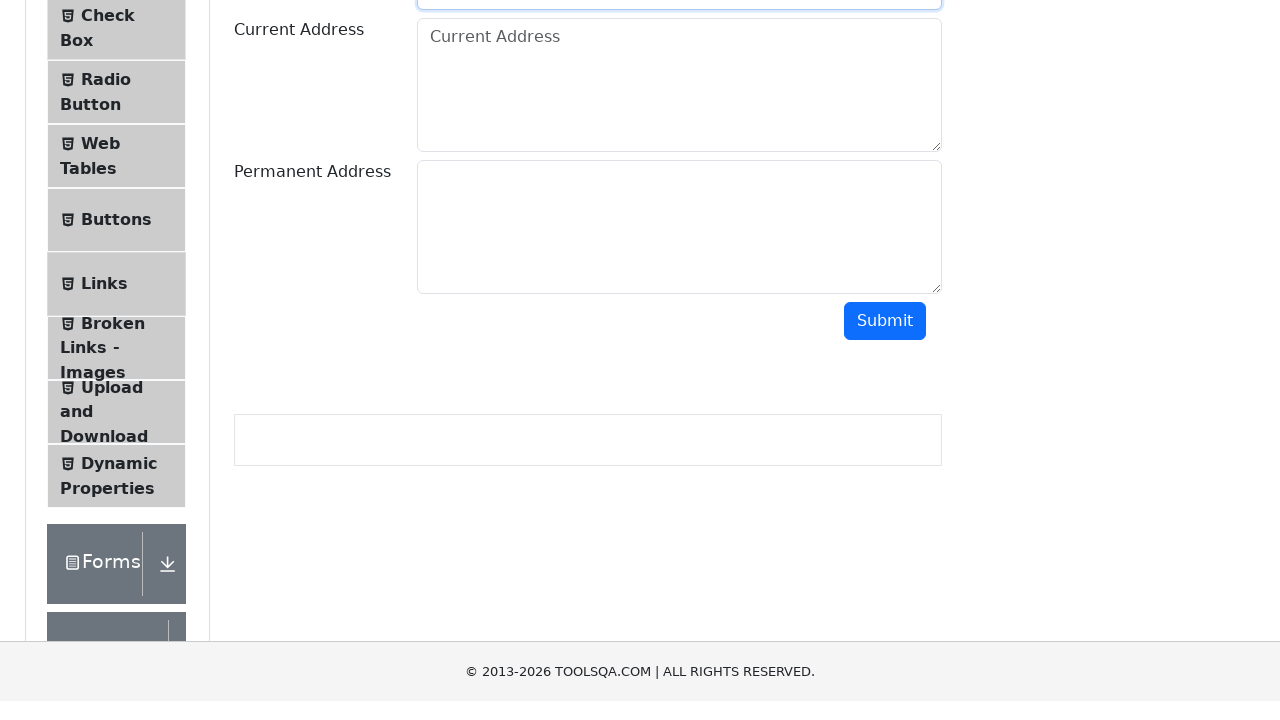

Filled current address field with '123 Main Street, New York, NY 10001' on #currentAddress
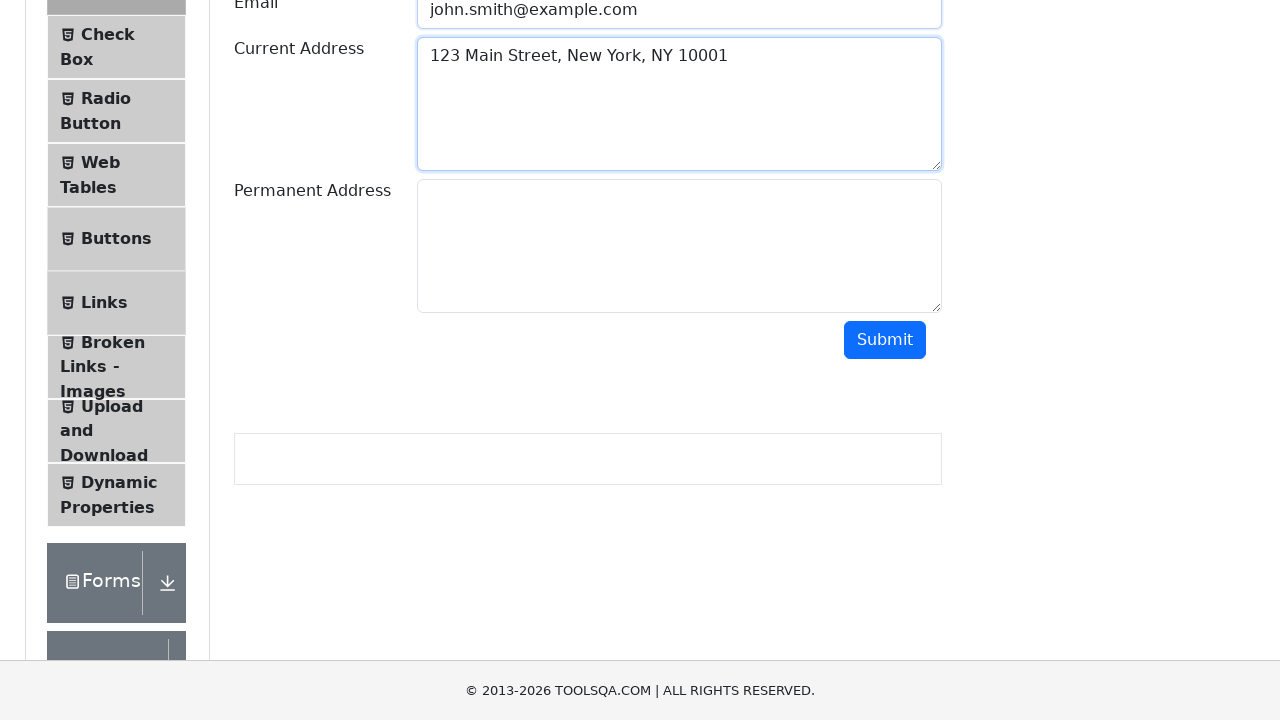

Filled permanent address field with '456 Oak Avenue, Los Angeles, CA 90001' on #permanentAddress
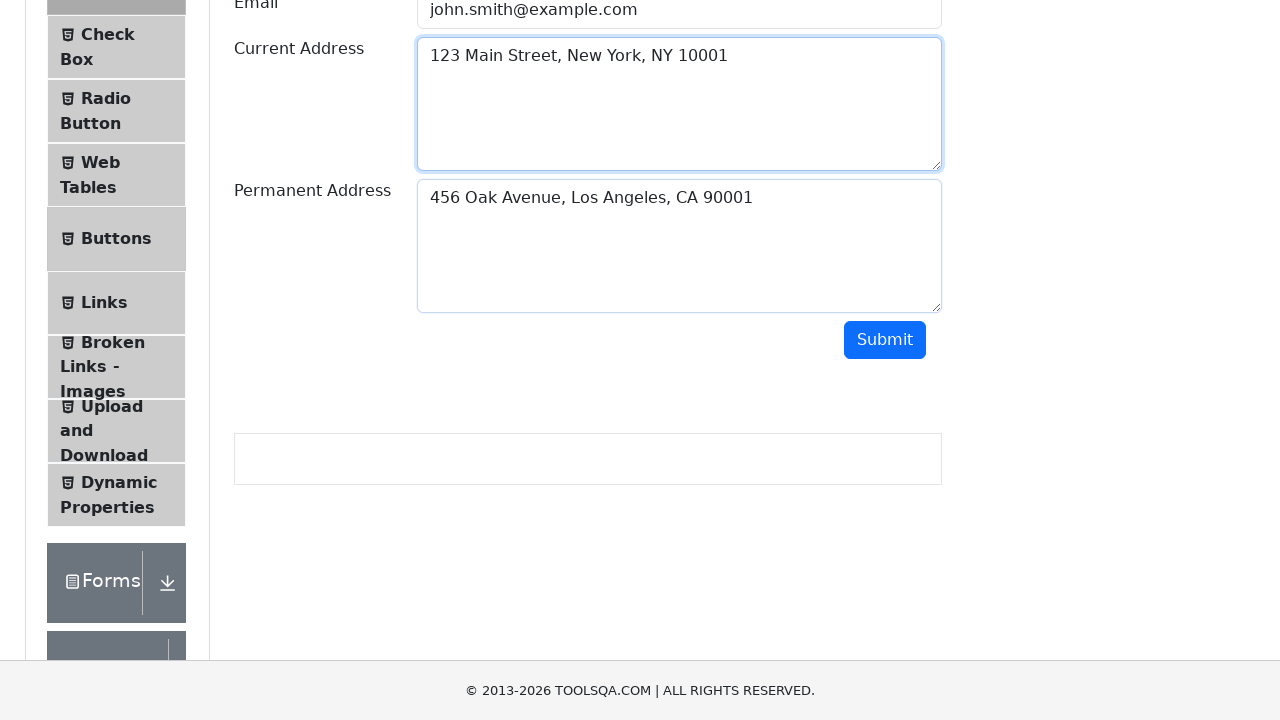

Clicked submit button to submit the form at (885, 340) on #submit
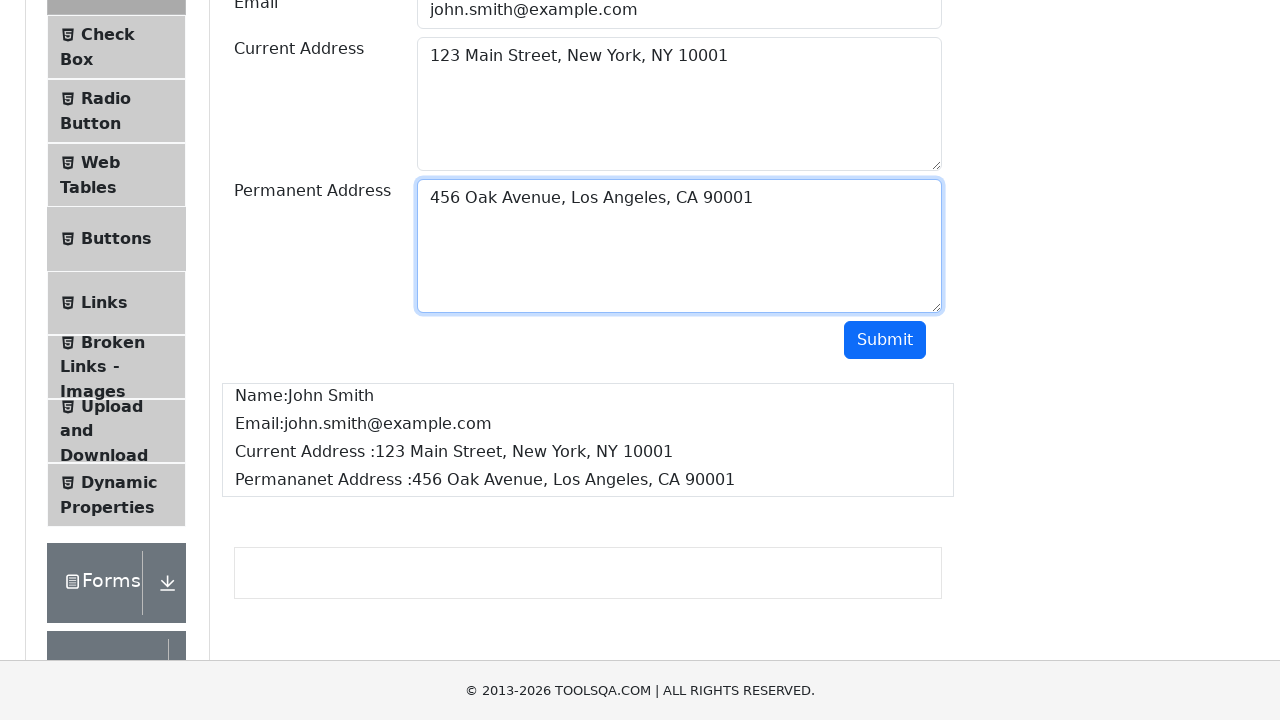

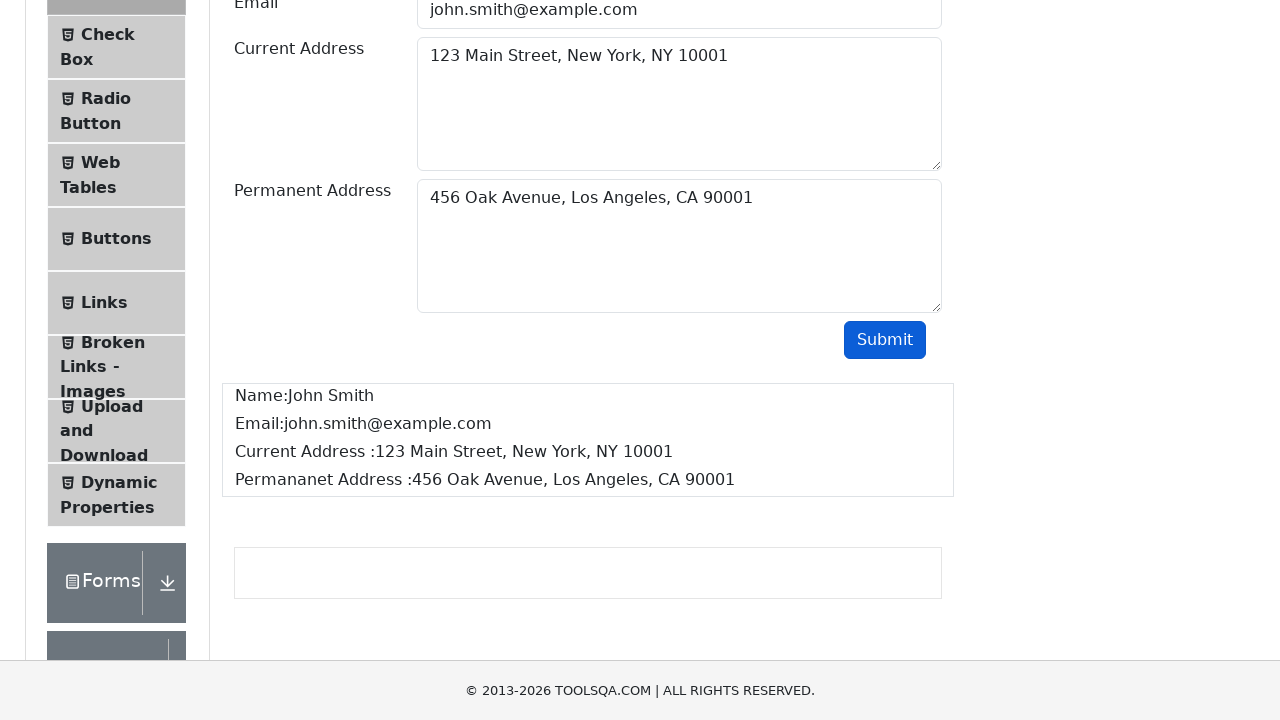